Tests JavaScript executor functionality by navigating to a page, clicking on "Add/Remove Elements" link using JavaScript, and then clicking the "Add Element" button

Starting URL: https://the-internet.herokuapp.com/

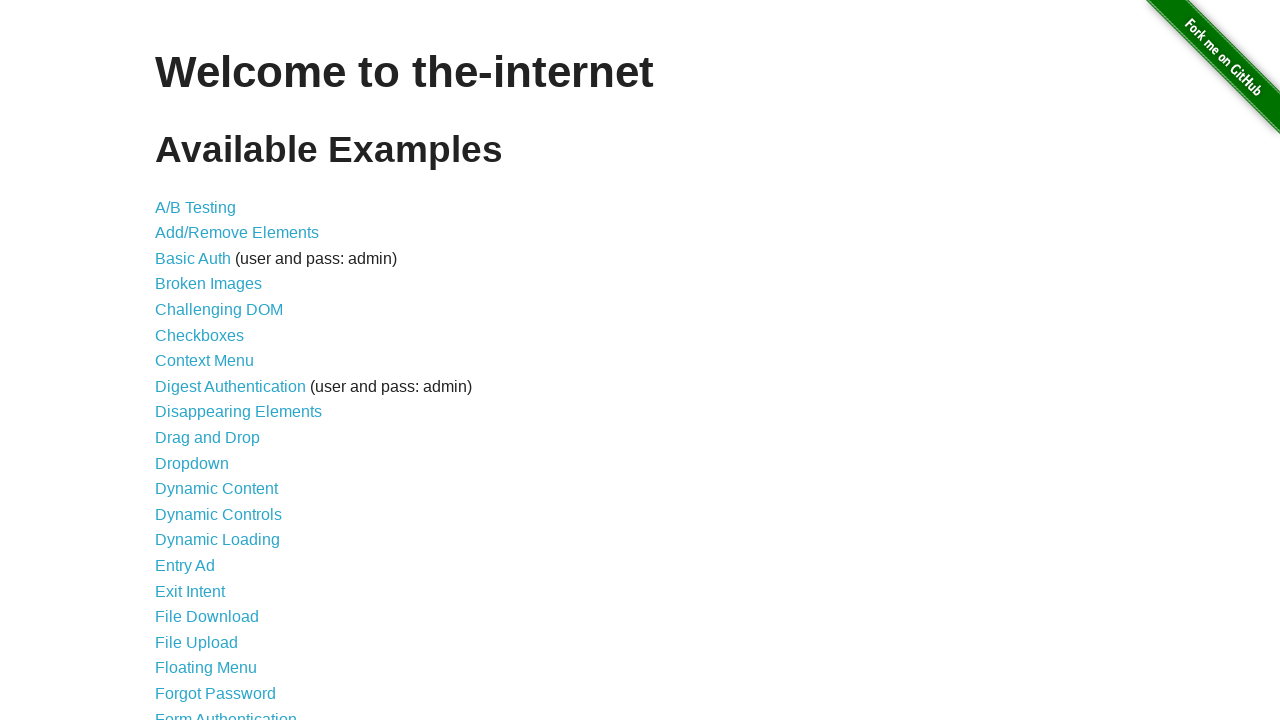

Clicked 'Add/Remove Elements' link using JavaScript executor
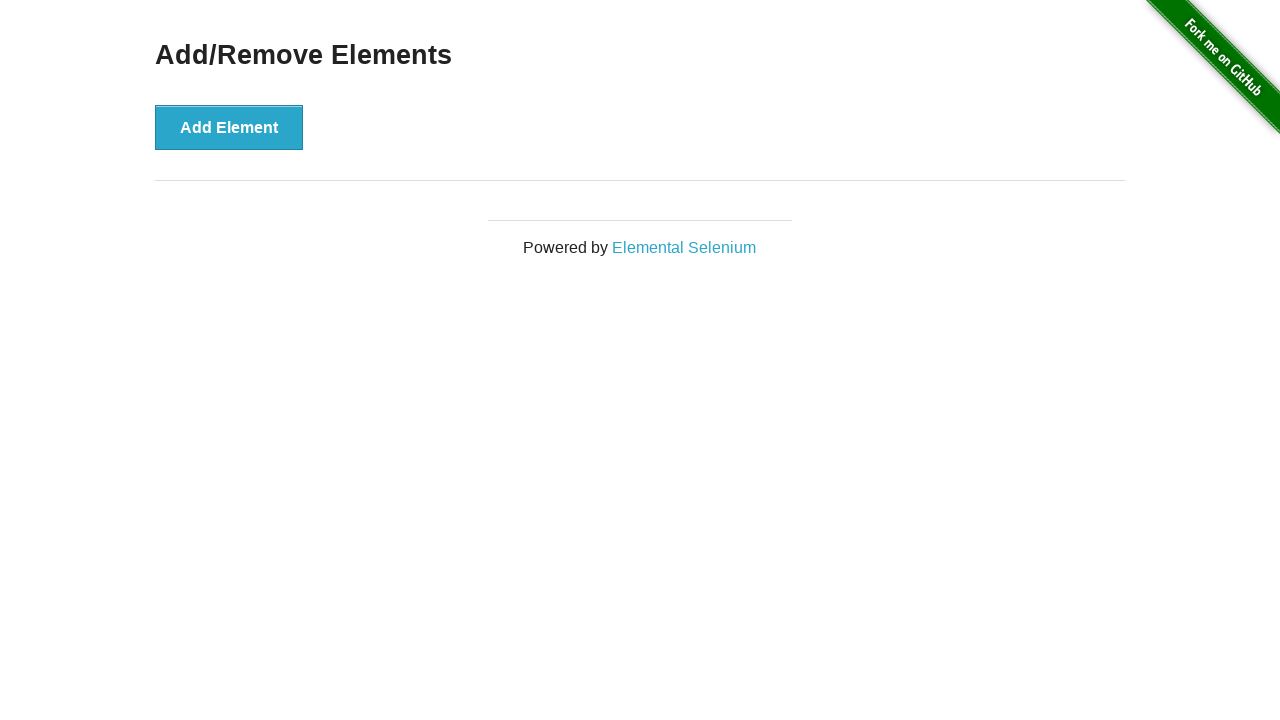

Waited for Add Element button to load
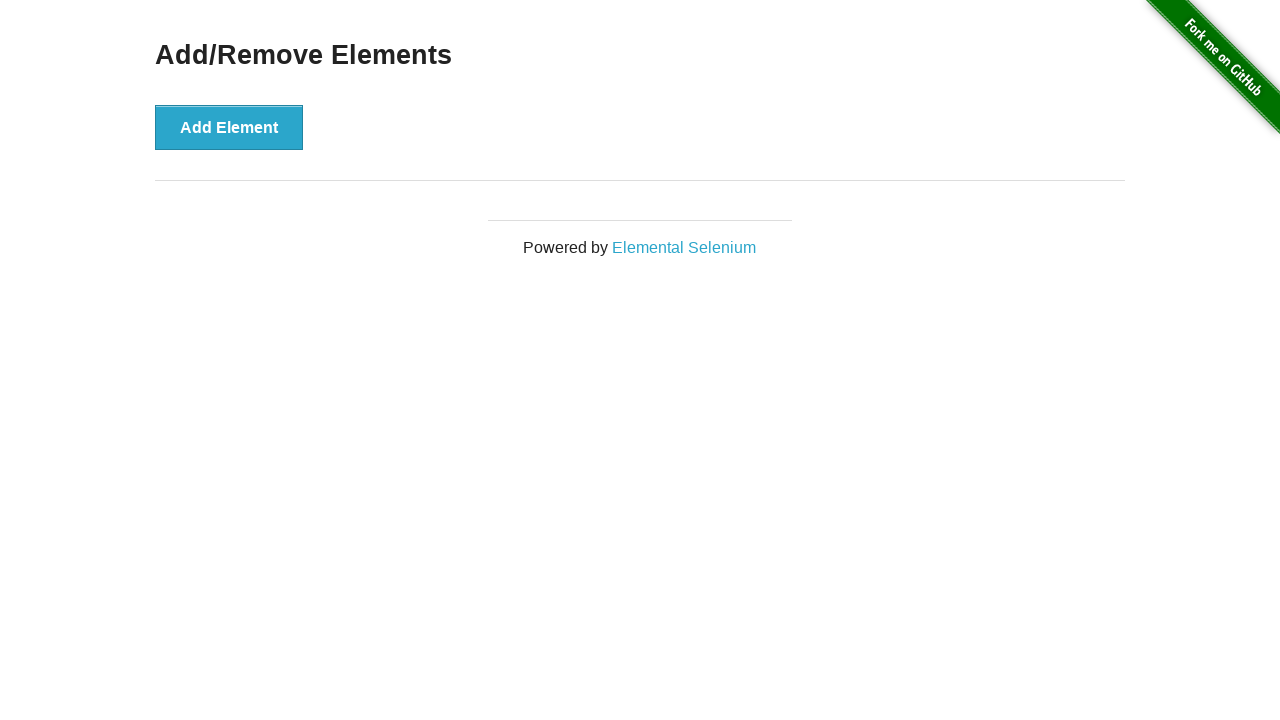

Clicked Add Element button using JavaScript executor
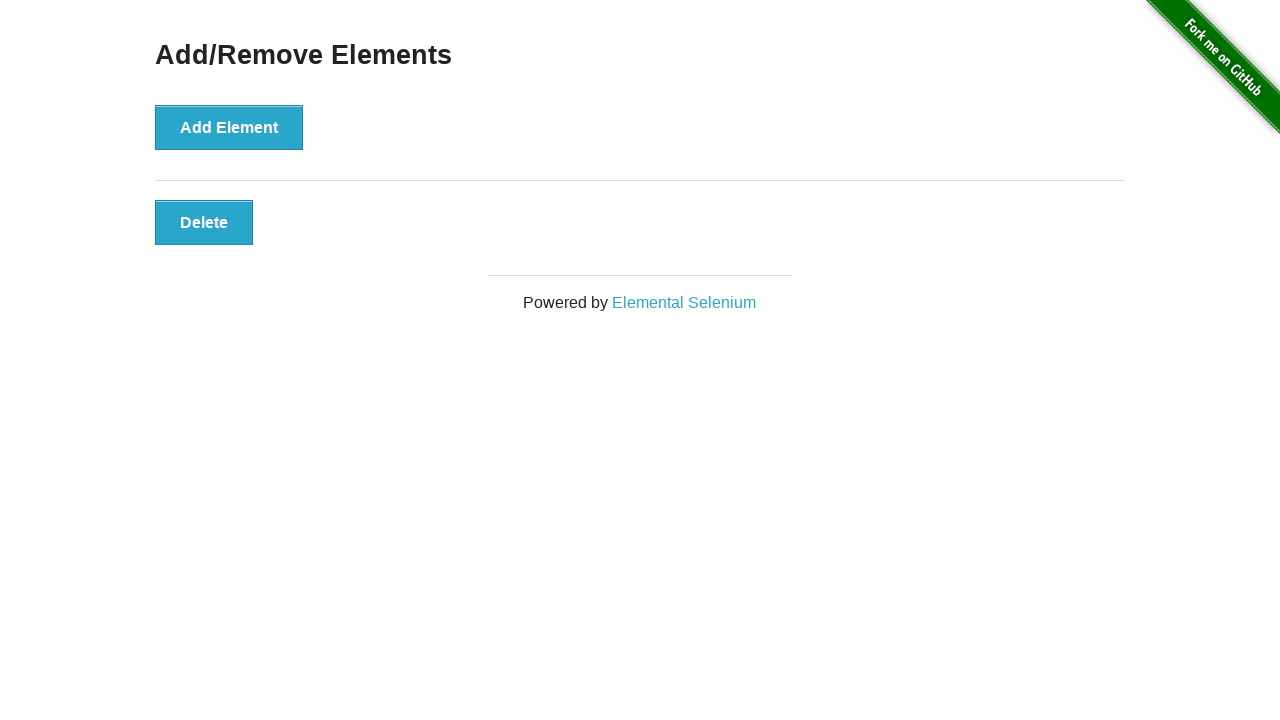

Verified new element was added to the page
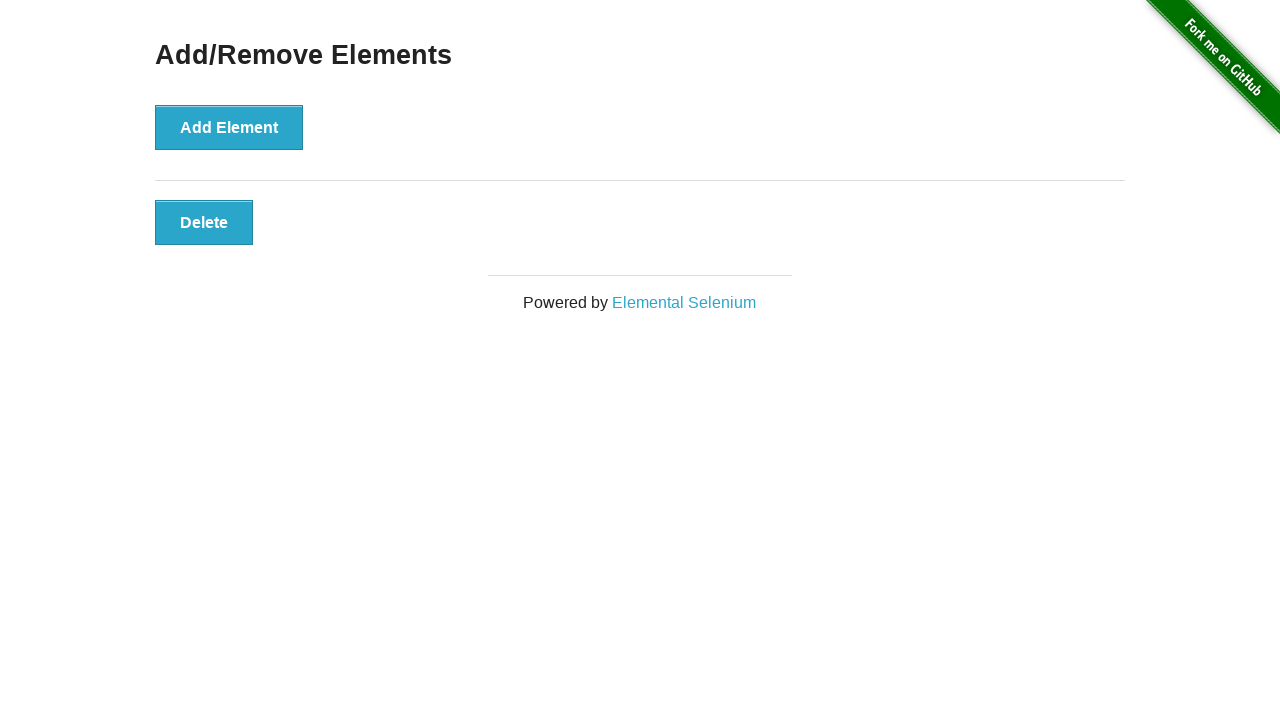

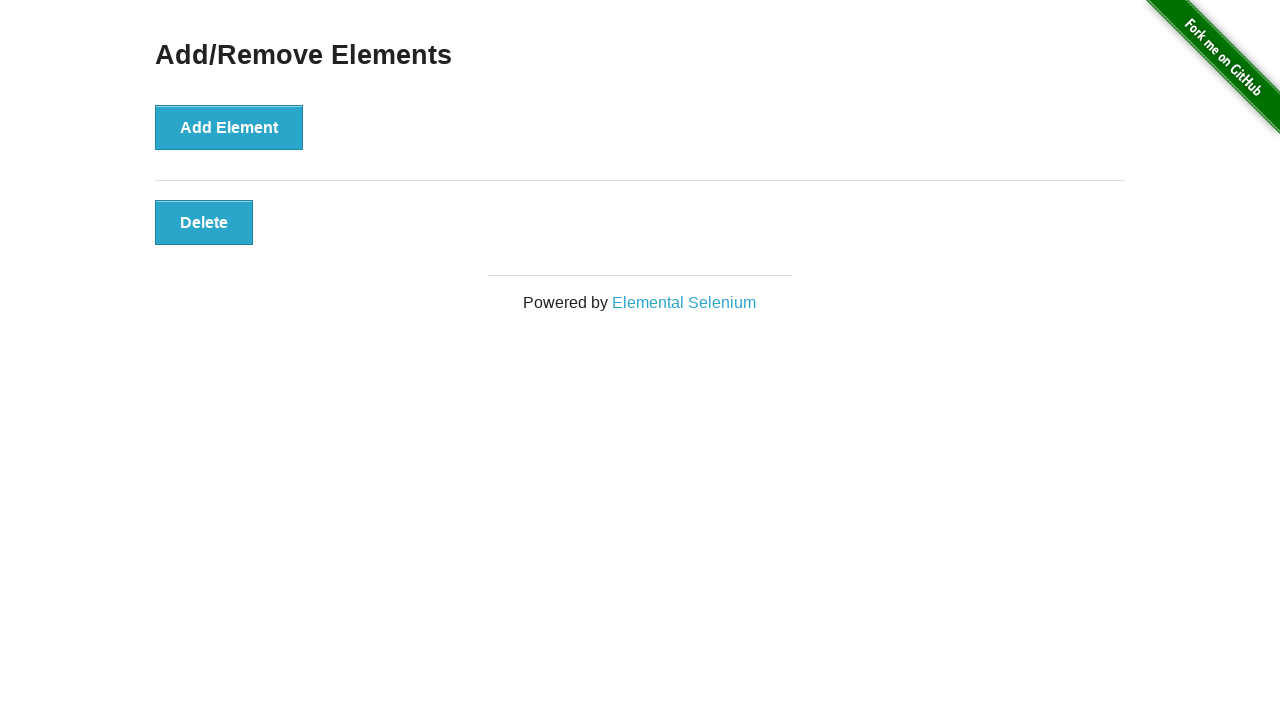